Tests the add/remove elements functionality by clicking the "Add Element" button and verifying that a "Delete" button appears on the page.

Starting URL: http://the-internet.herokuapp.com/add_remove_elements/

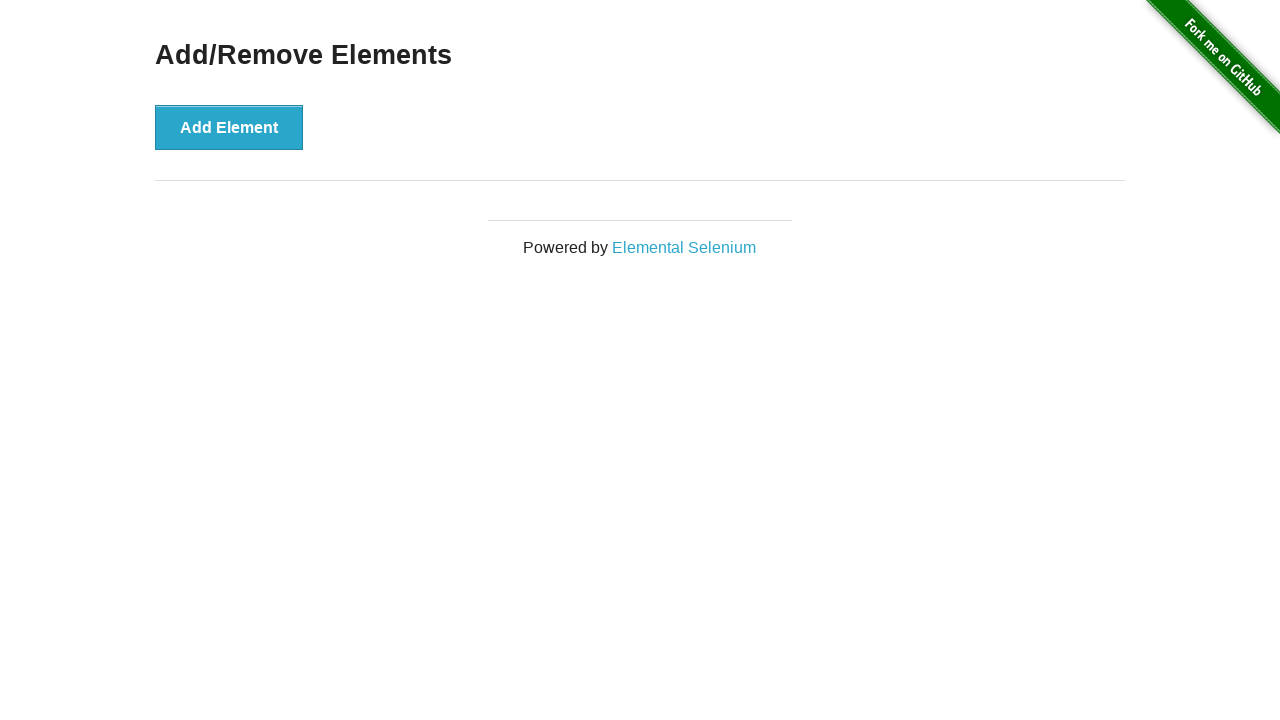

Clicked 'Add Element' button at (229, 127) on [onclick='addElement()']
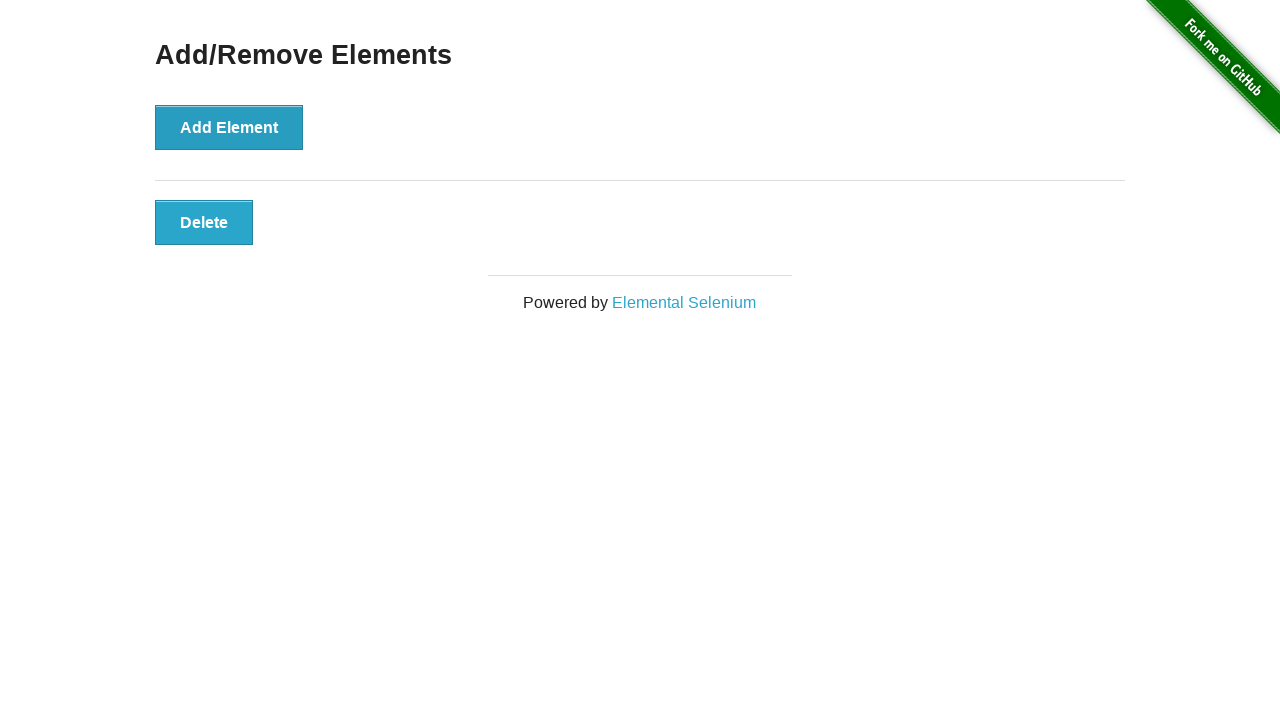

Delete button appeared on the page
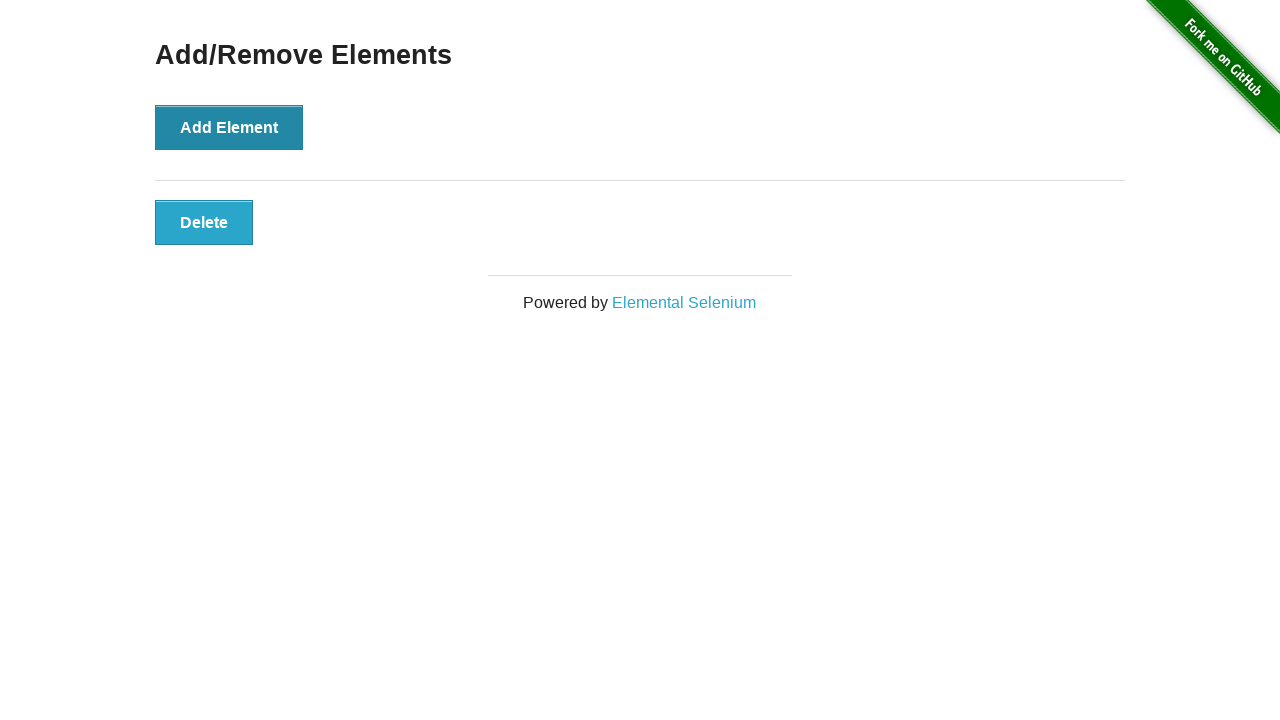

Verified that Delete button is visible
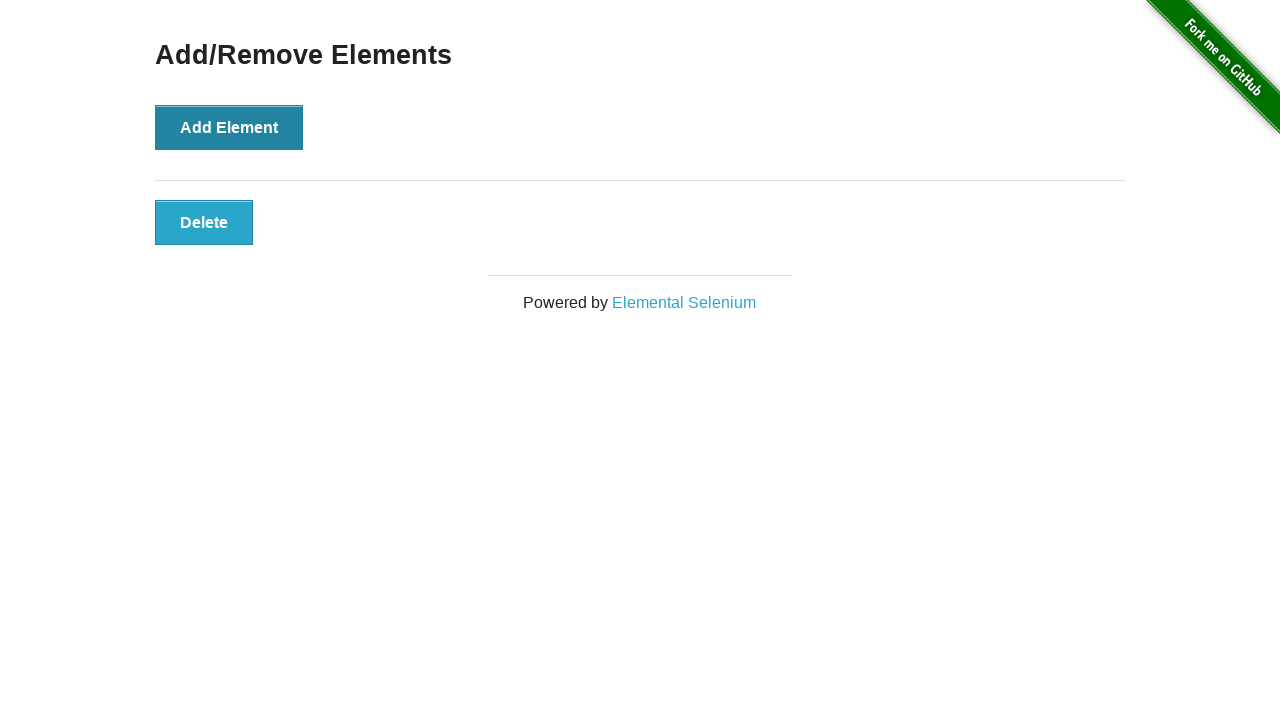

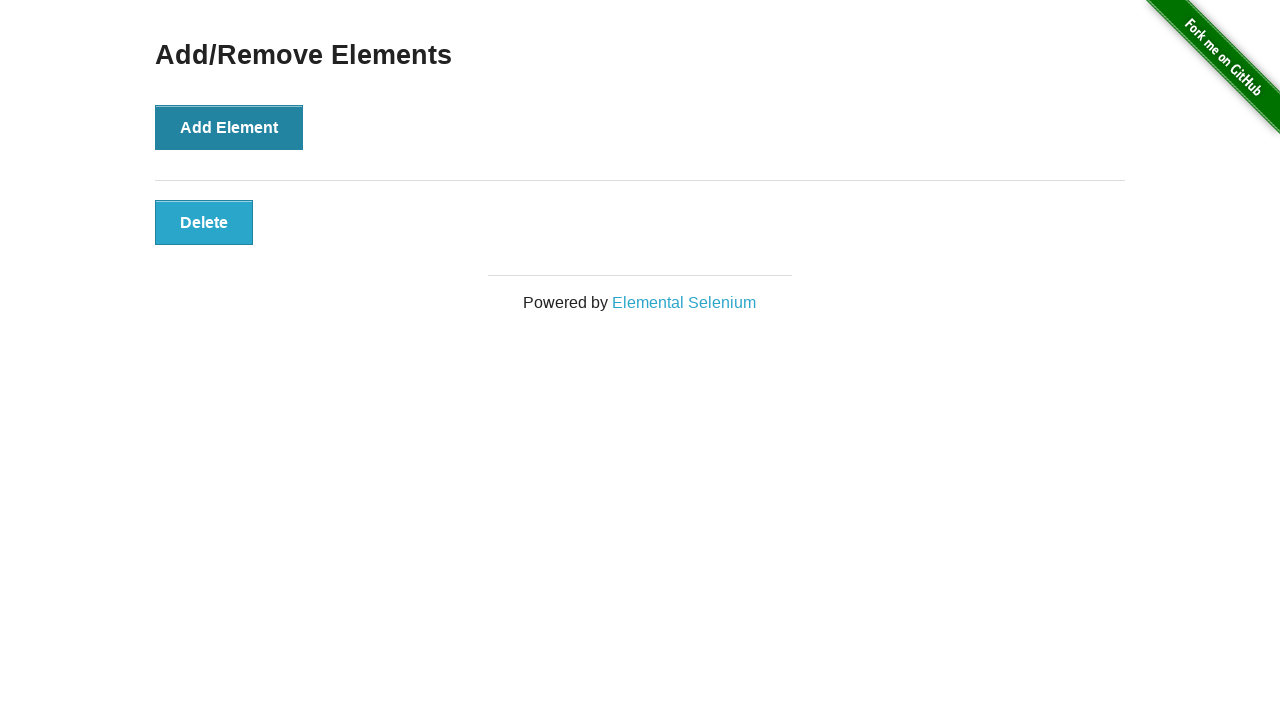